Navigates to RedBus website and performs keyboard shortcut Alt+Space (window system menu). The keyboard actions are OS-level and translated to page-level key presses.

Starting URL: https://www.redbus.in

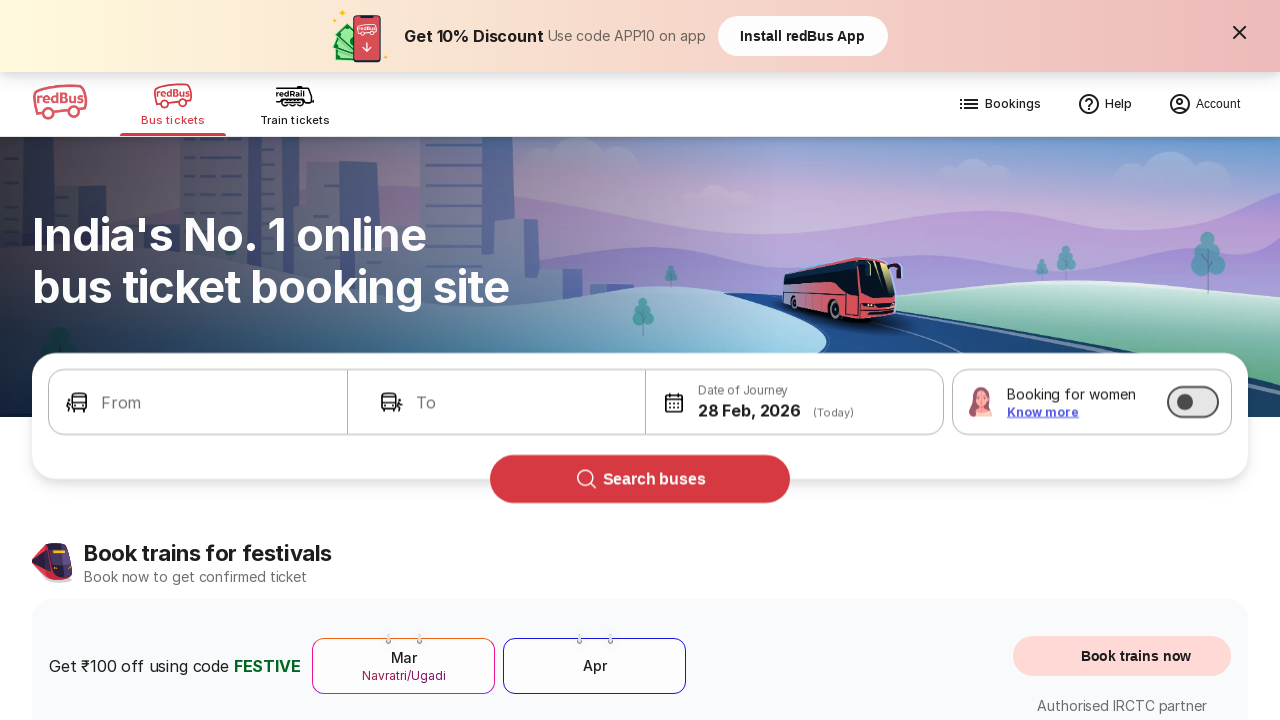

Navigated to RedBus website (https://www.redbus.in)
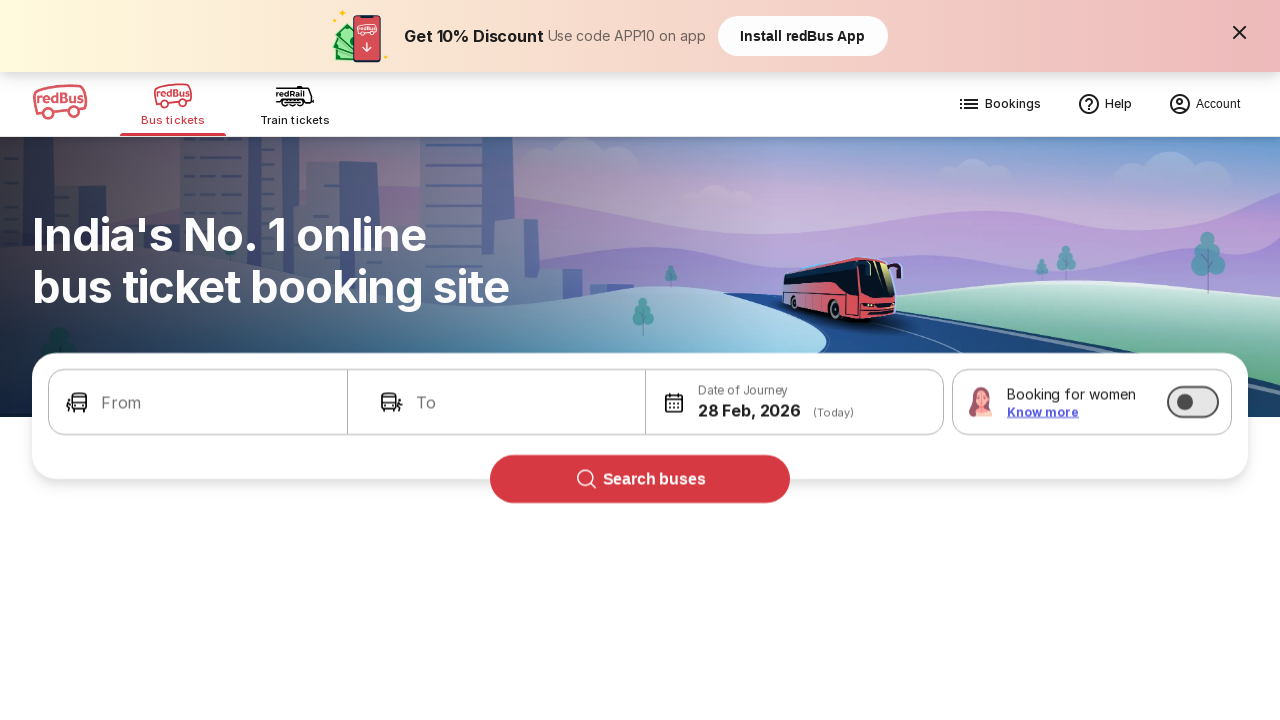

Pressed Alt key down
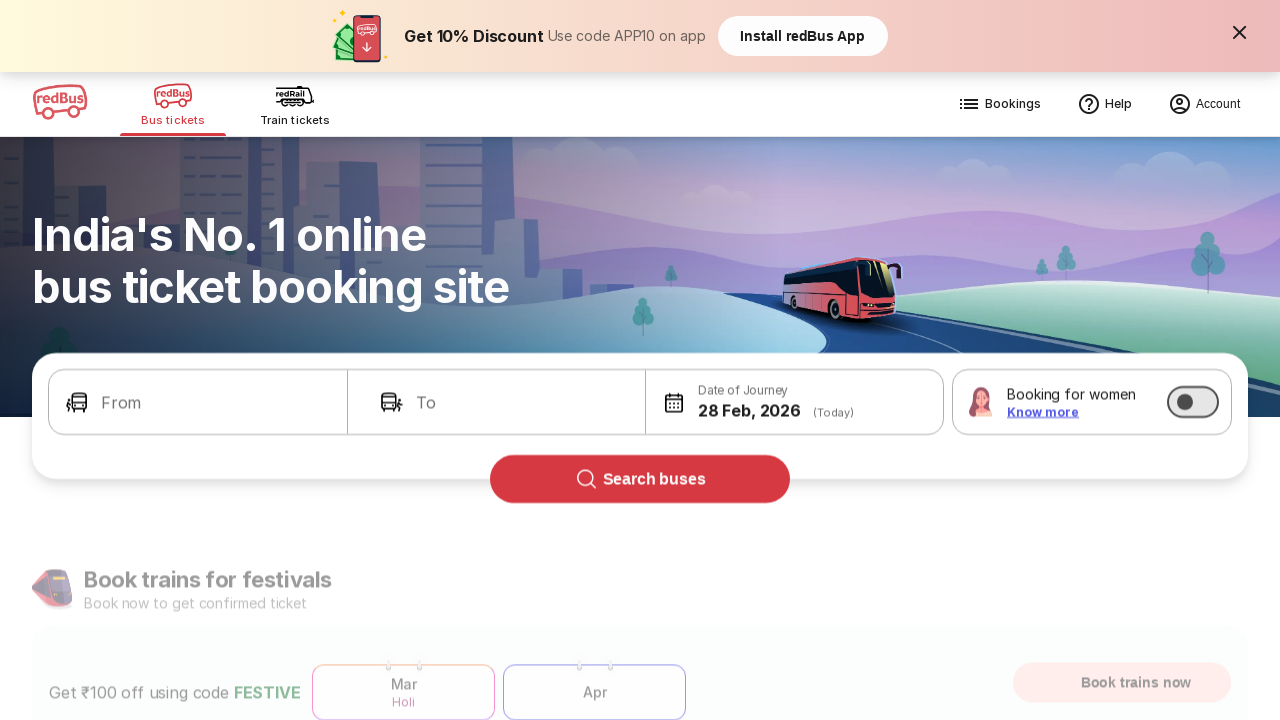

Pressed Space key (Alt+Space keyboard shortcut executed)
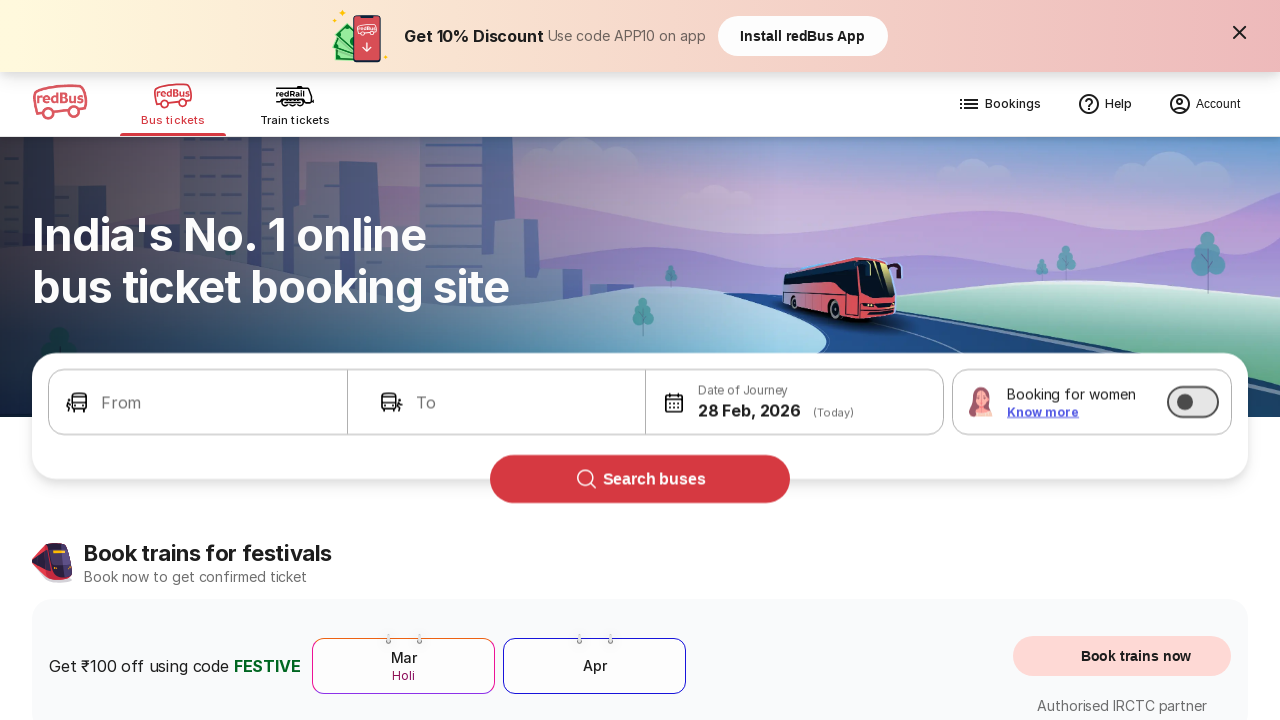

Released Alt key
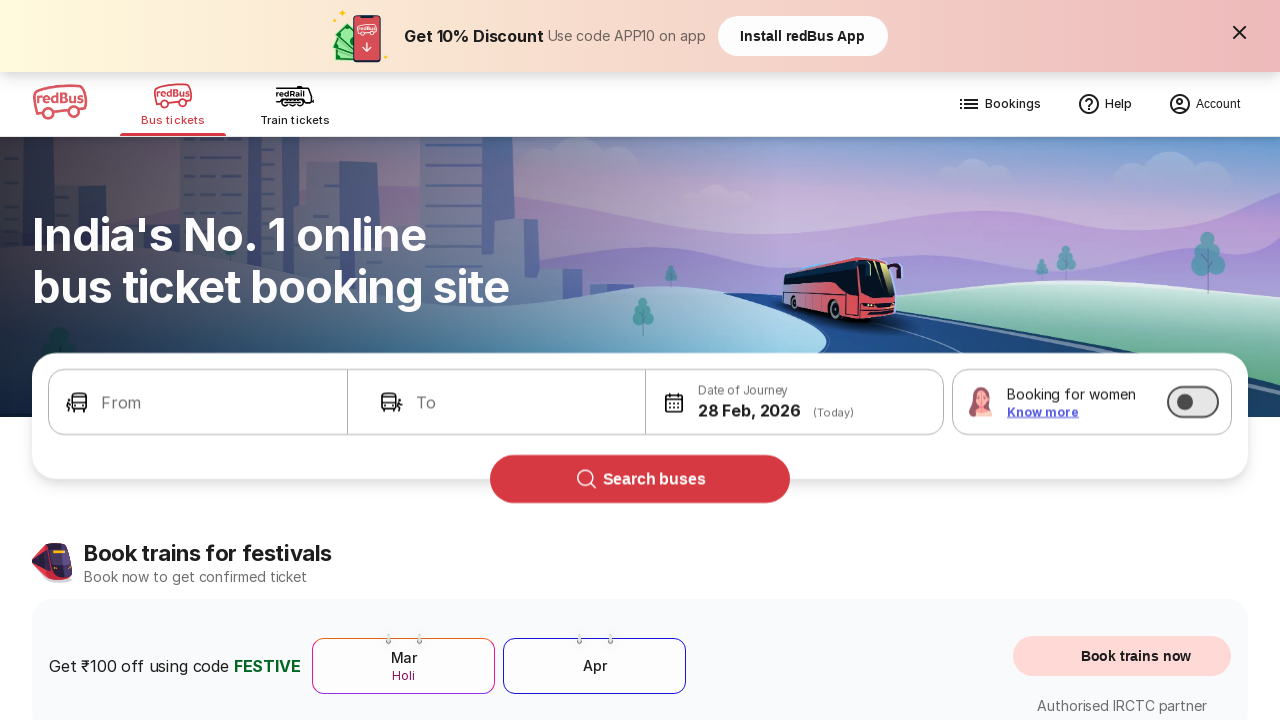

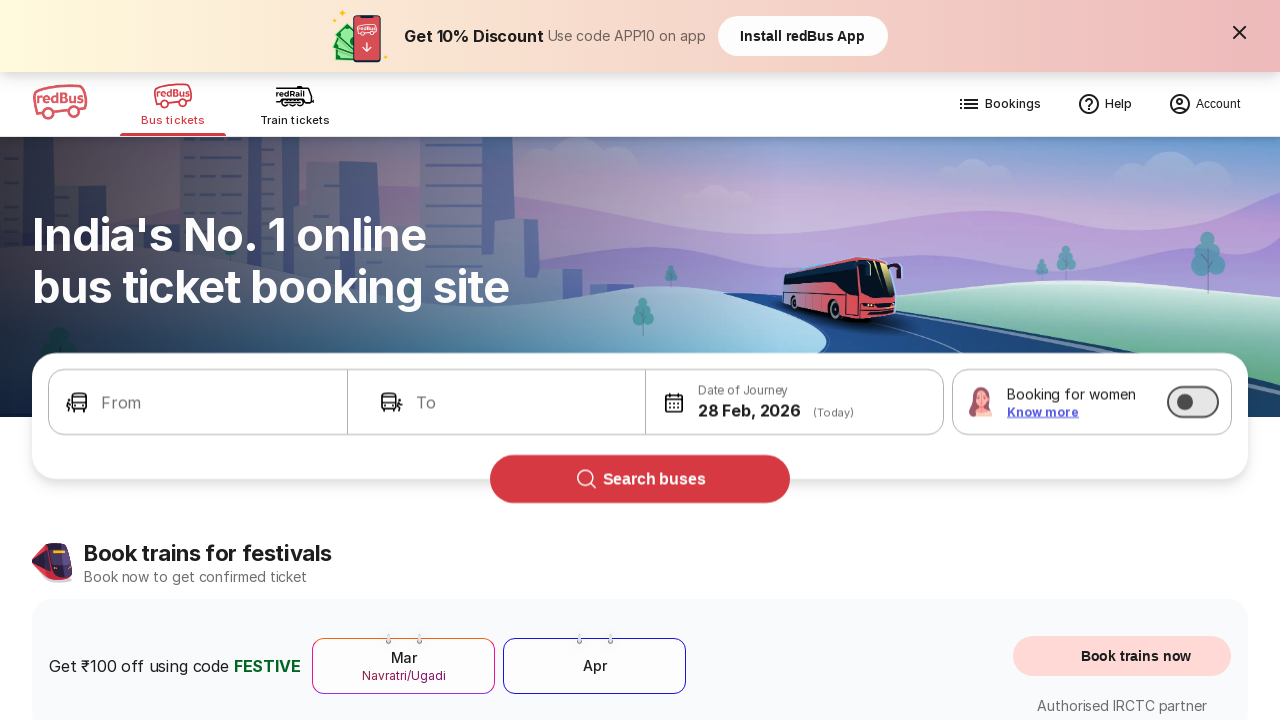